Tests navigation to the For CTOs page by clicking the link in the navigation bar

Starting URL: https://www.crocoder.dev

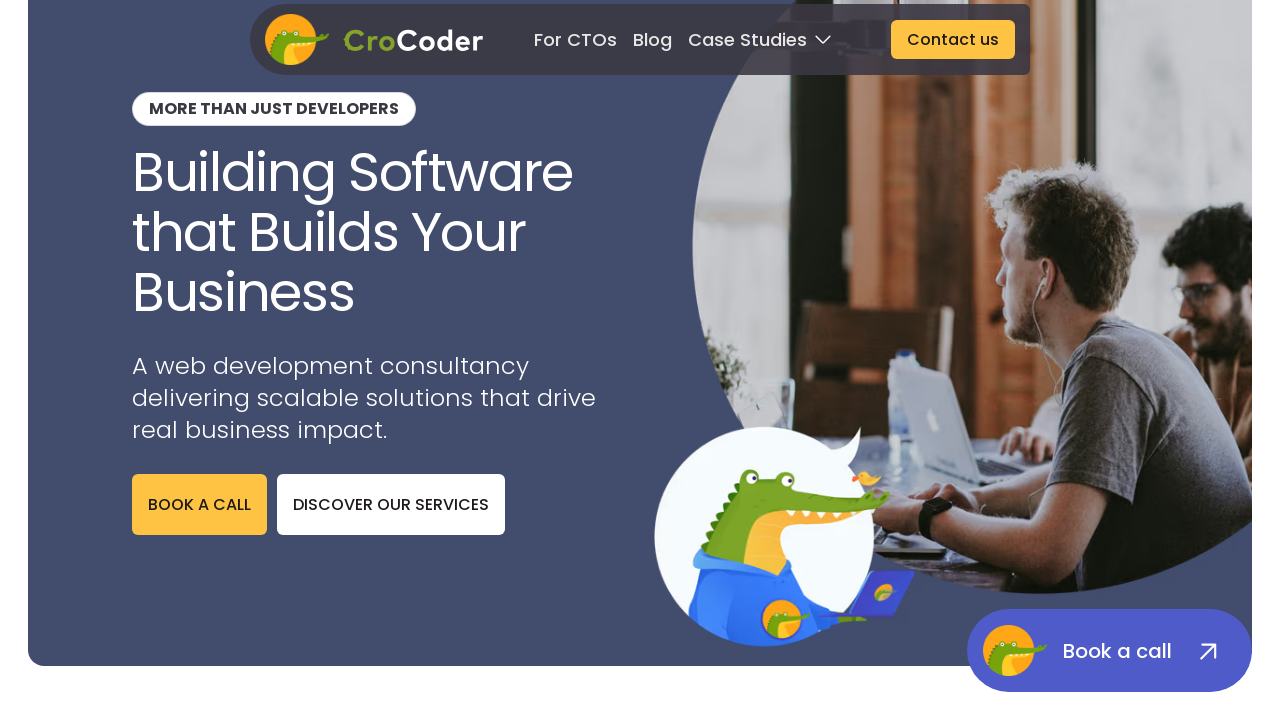

Navigation bar loaded and is visible
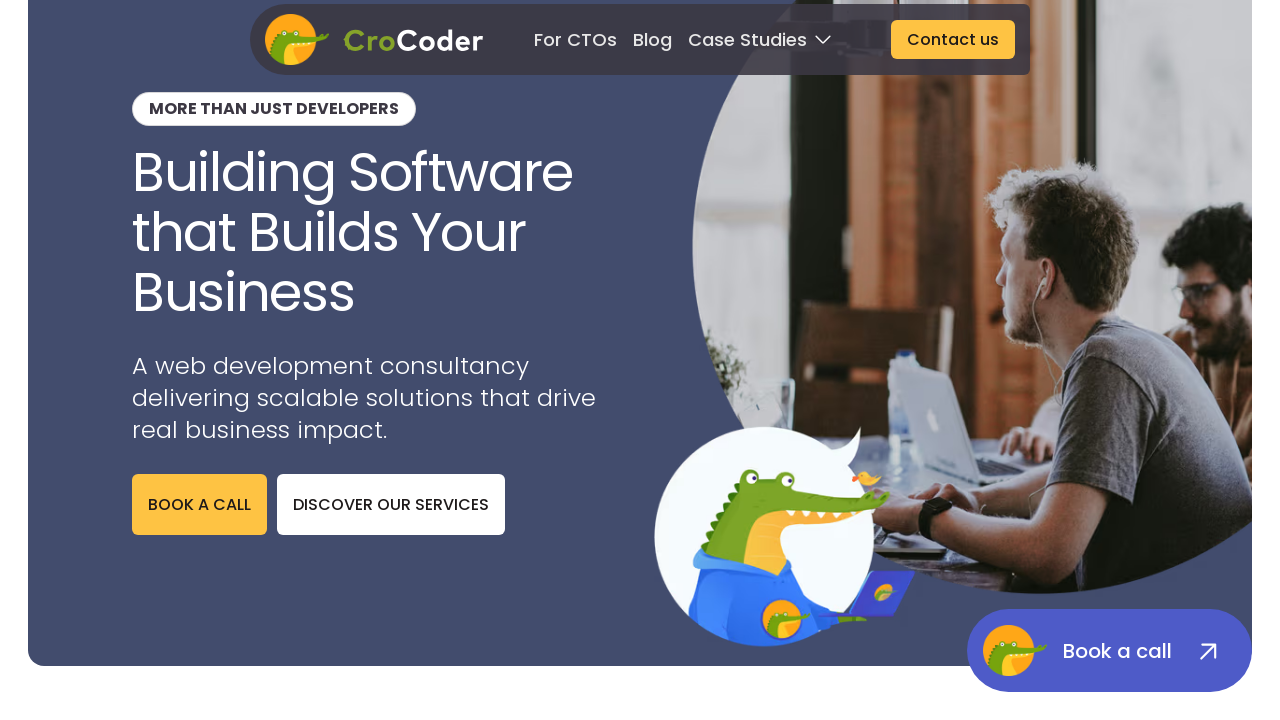

Located For CTOs link in navigation bar
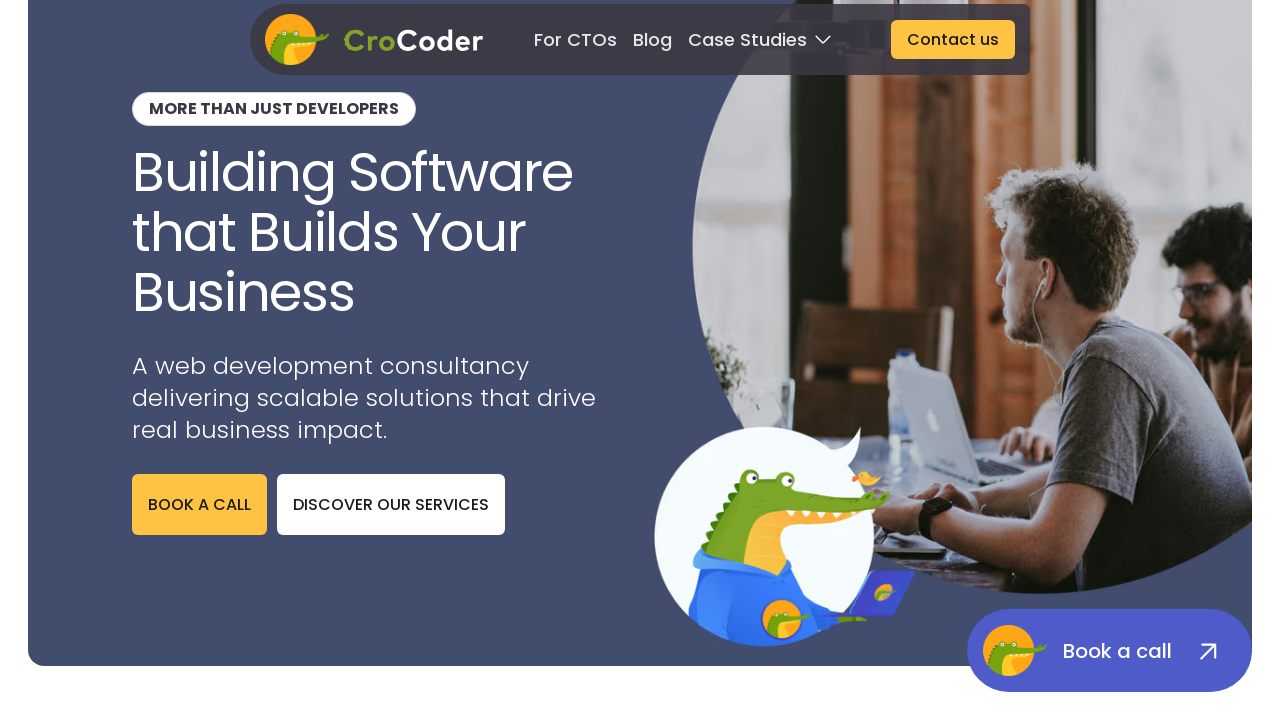

Clicked For CTOs link in navigation bar at (576, 39) on role=navigation >> internal:text="For CTOs"i
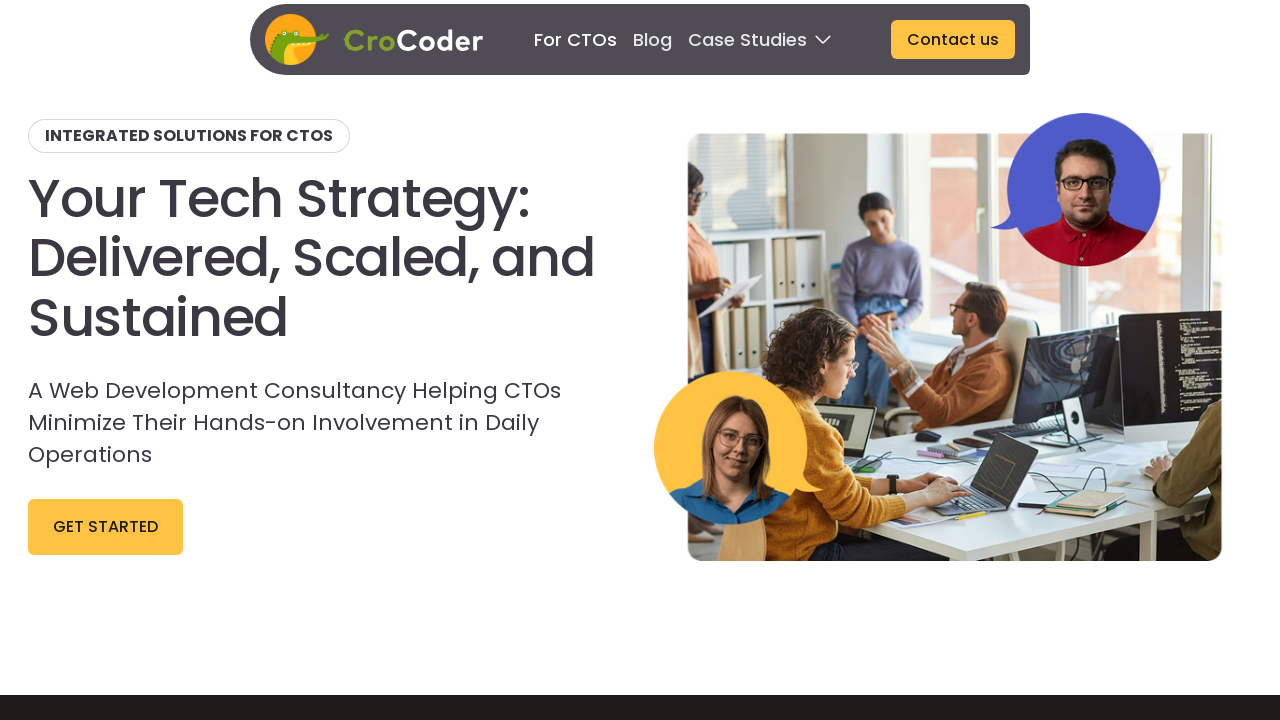

Successfully navigated to For CTOs page at https://www.crocoder.dev/for-ctos
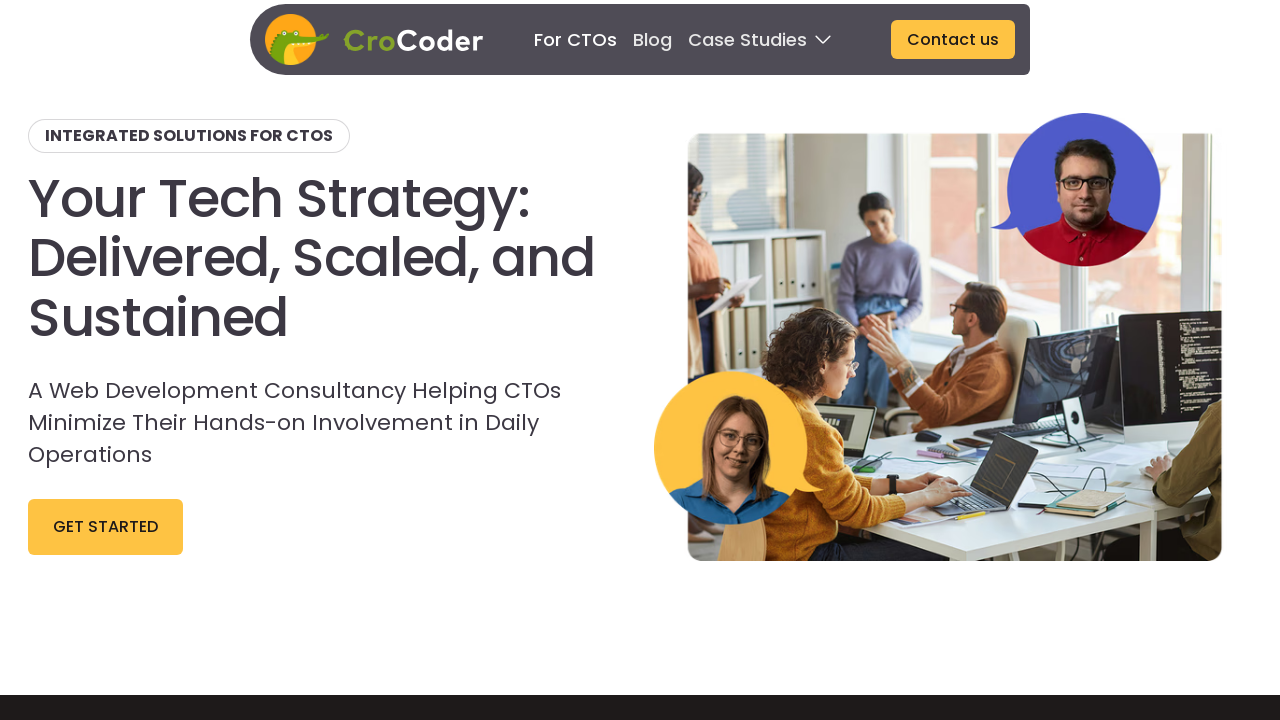

For CTOs page content loaded - 'Integrated solutions for CTOs' text is visible
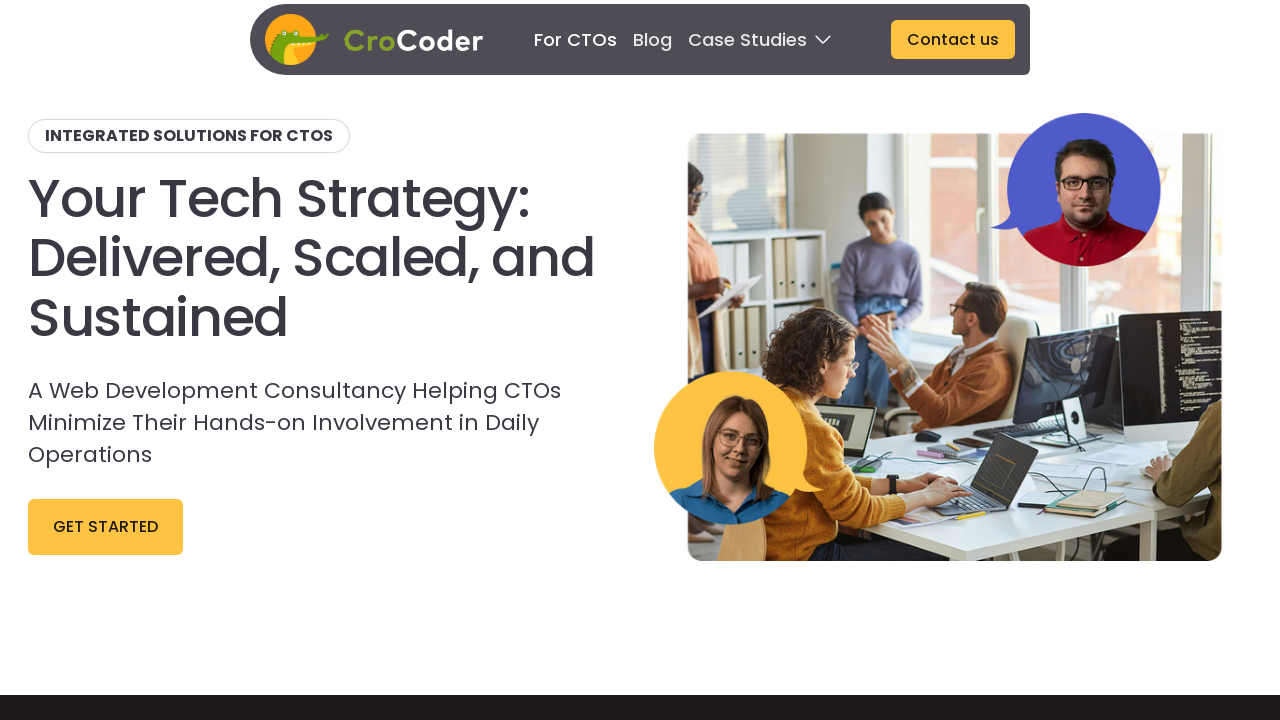

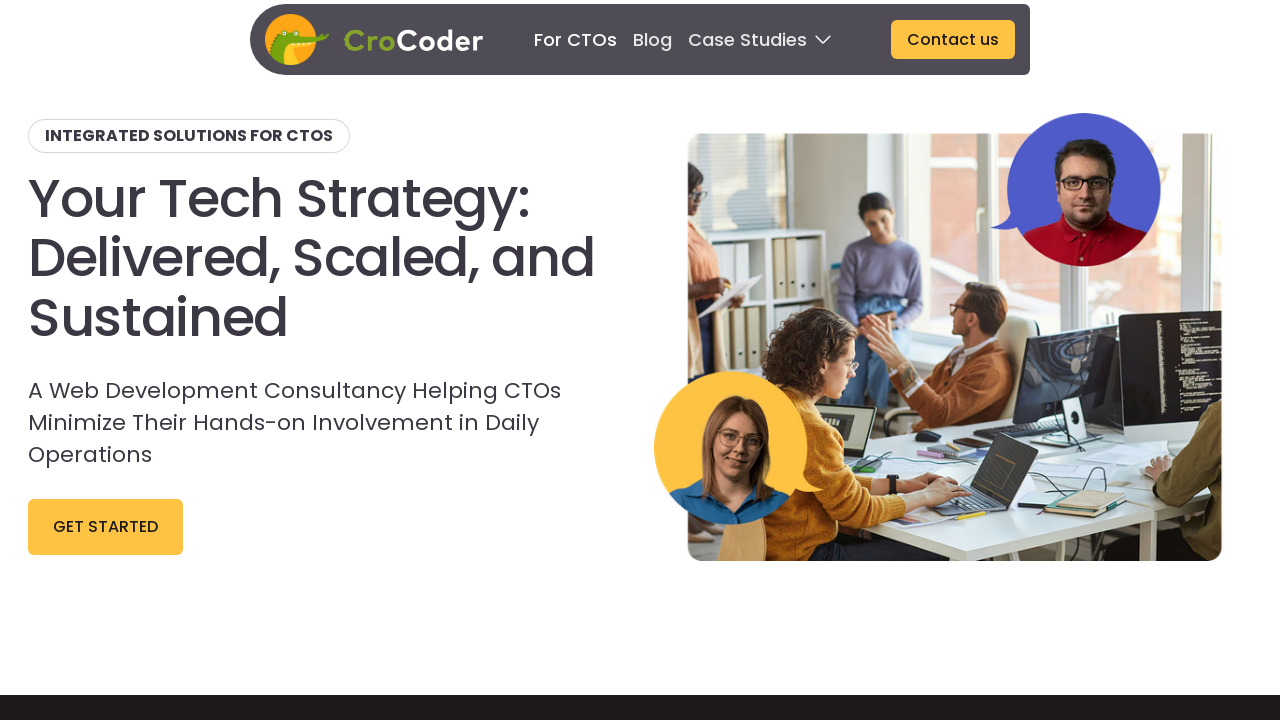